Navigates to DemoBlaze e-commerce site and retrieves prices of Samsung Galaxy S6 and iPhone 6 32GB products from the homepage

Starting URL: https://www.demoblaze.com/

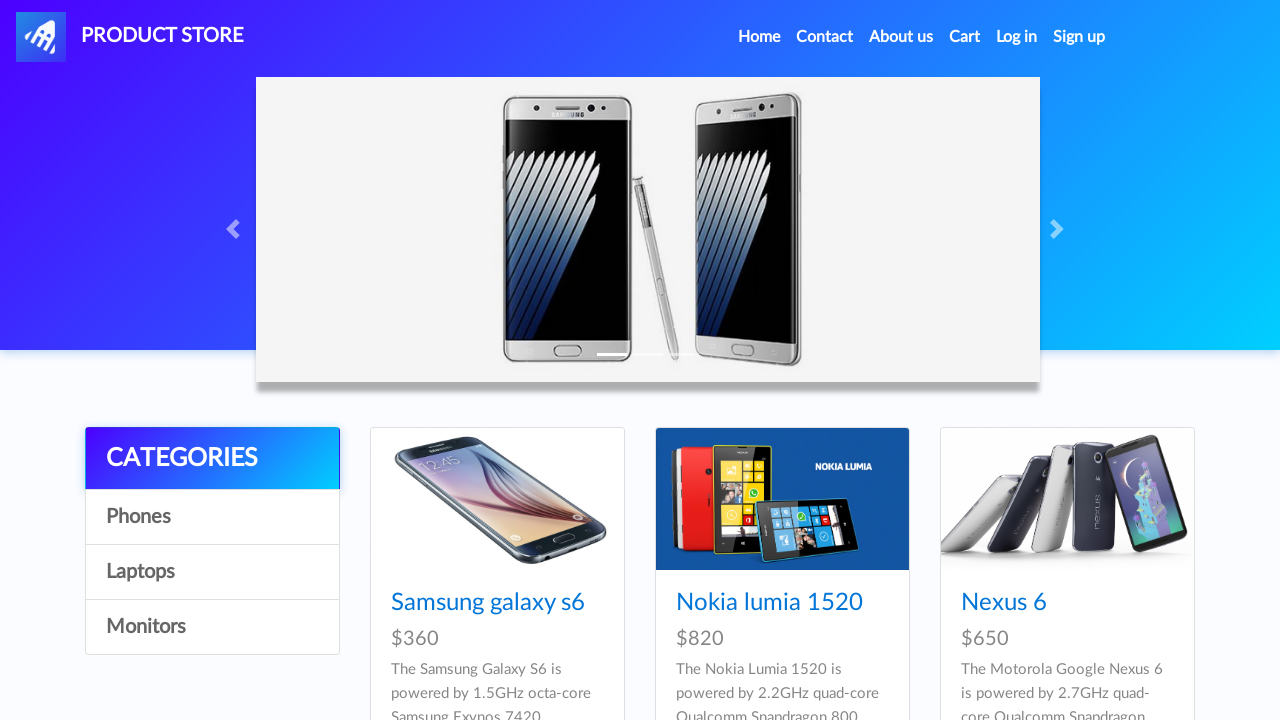

Navigated to DemoBlaze homepage
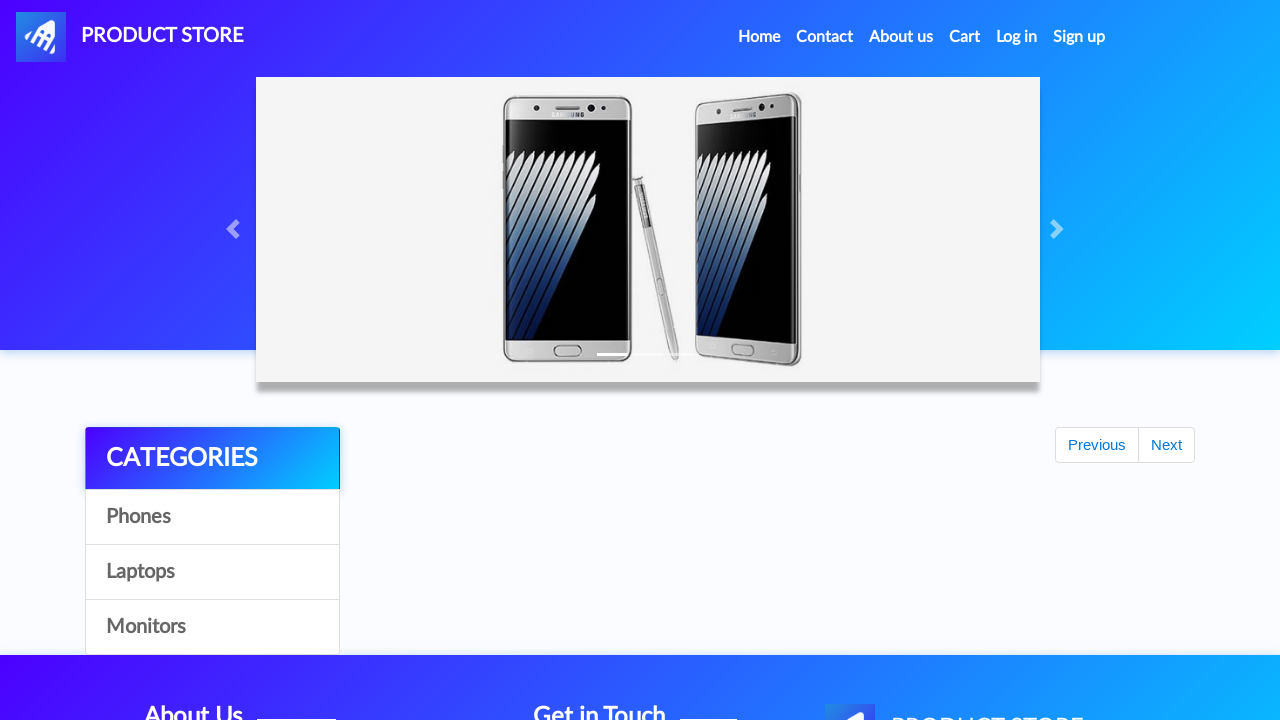

Retrieved Samsung Galaxy S6 price from homepage
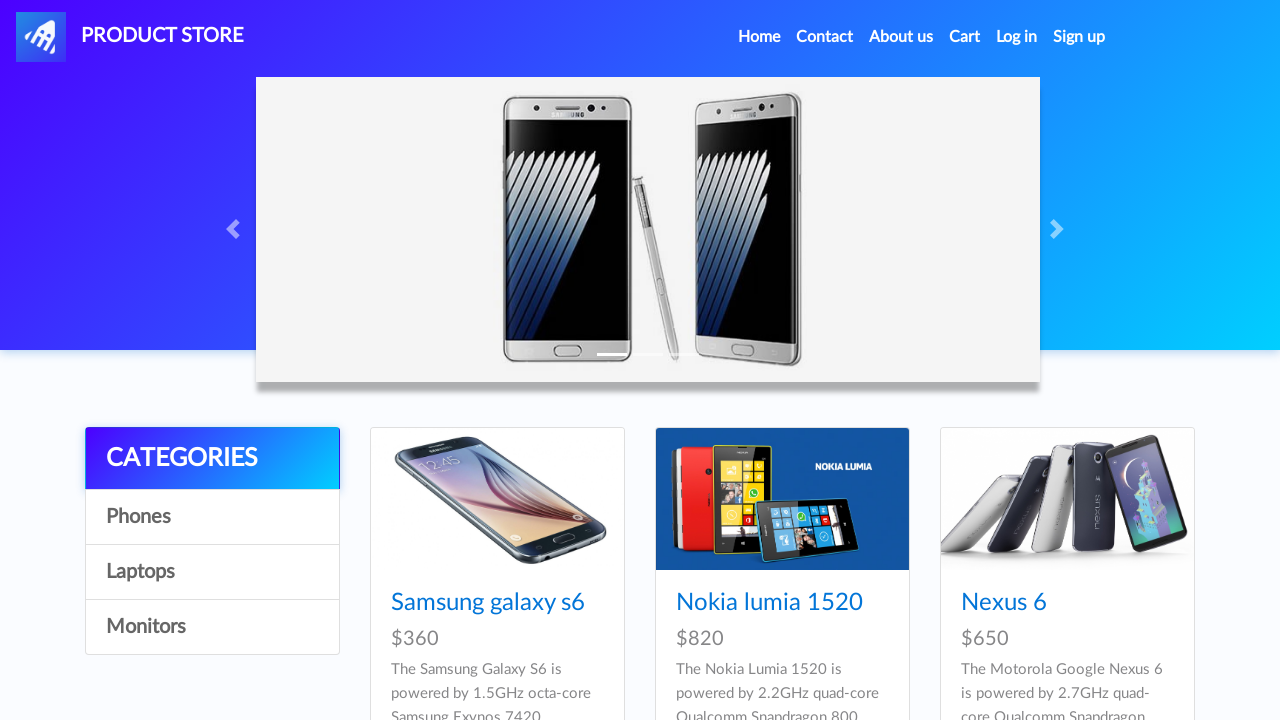

Retrieved iPhone 6 32GB price from homepage
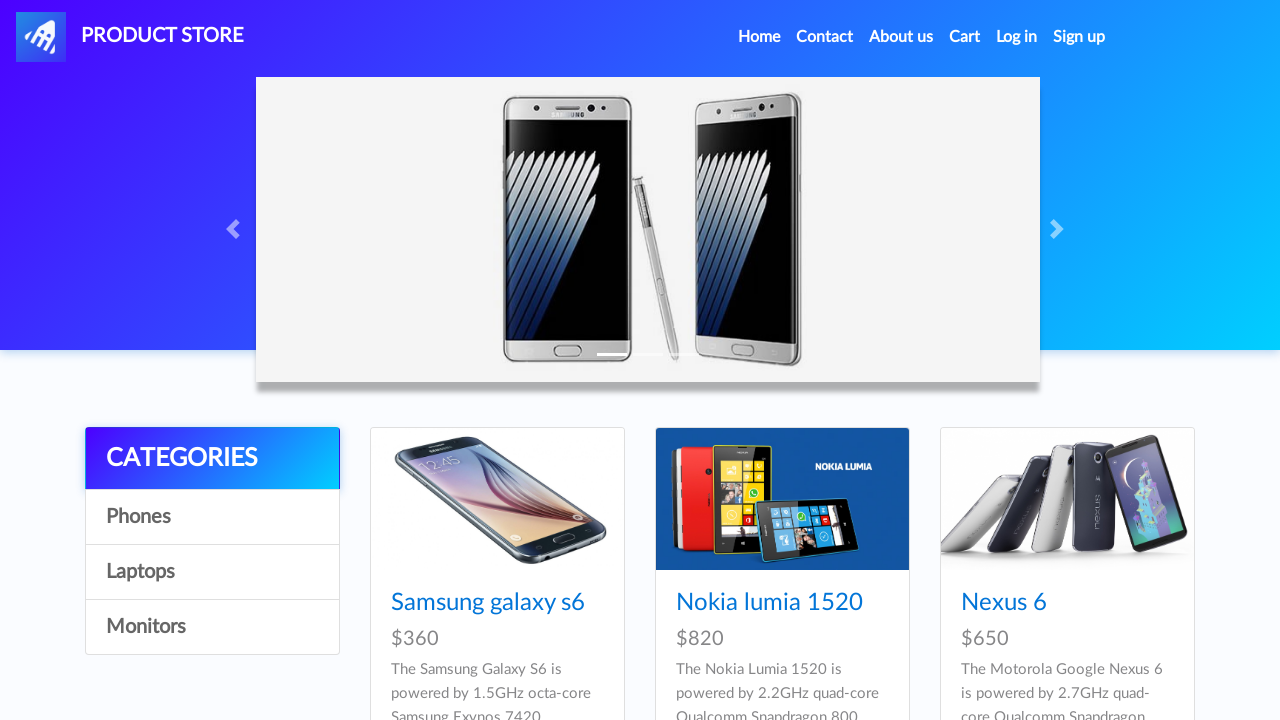

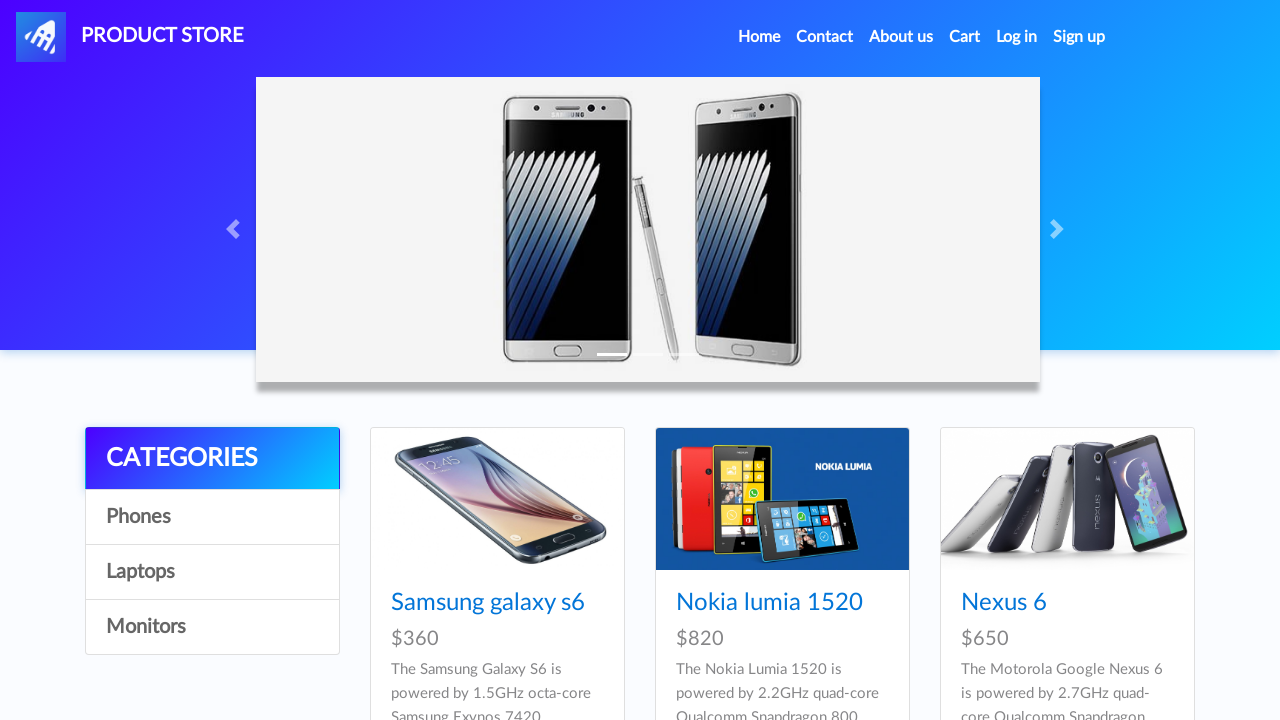